Navigates to OrangeHRM website and verifies that the page title matches "OrangeHRM" exactly

Starting URL: http://alchemy.hguy.co/orangehrm

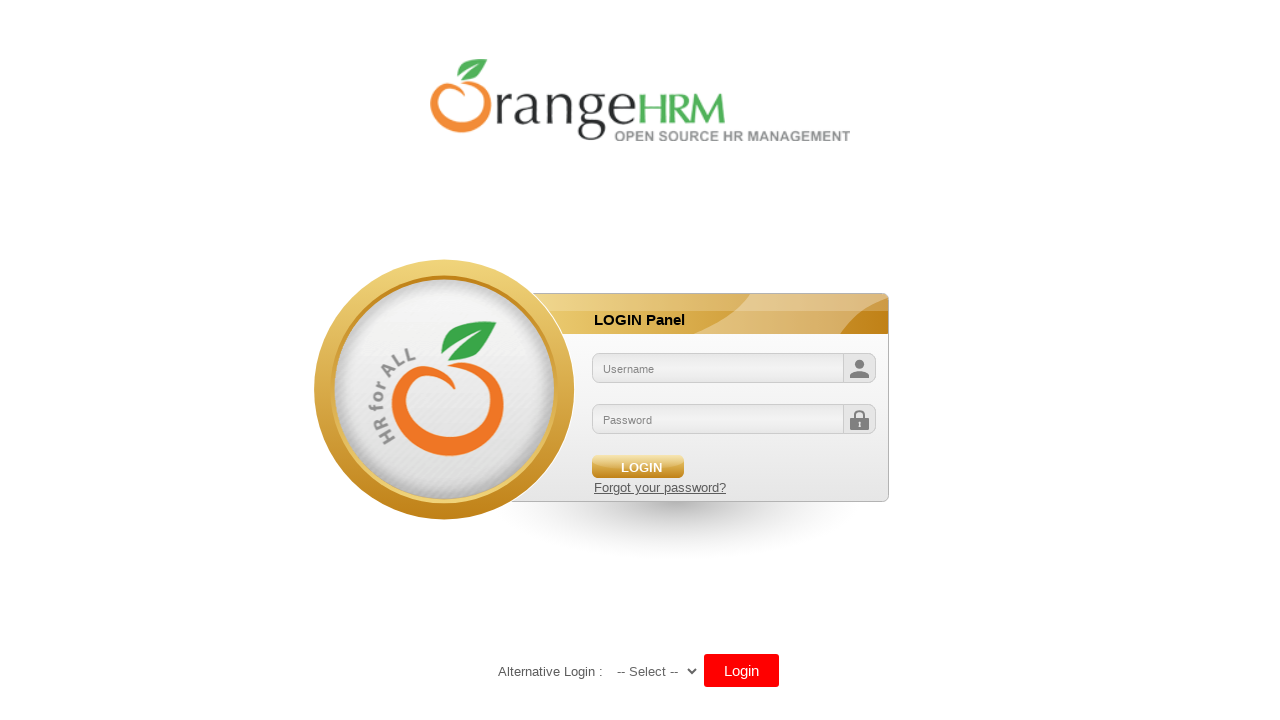

Retrieved page title from OrangeHRM website
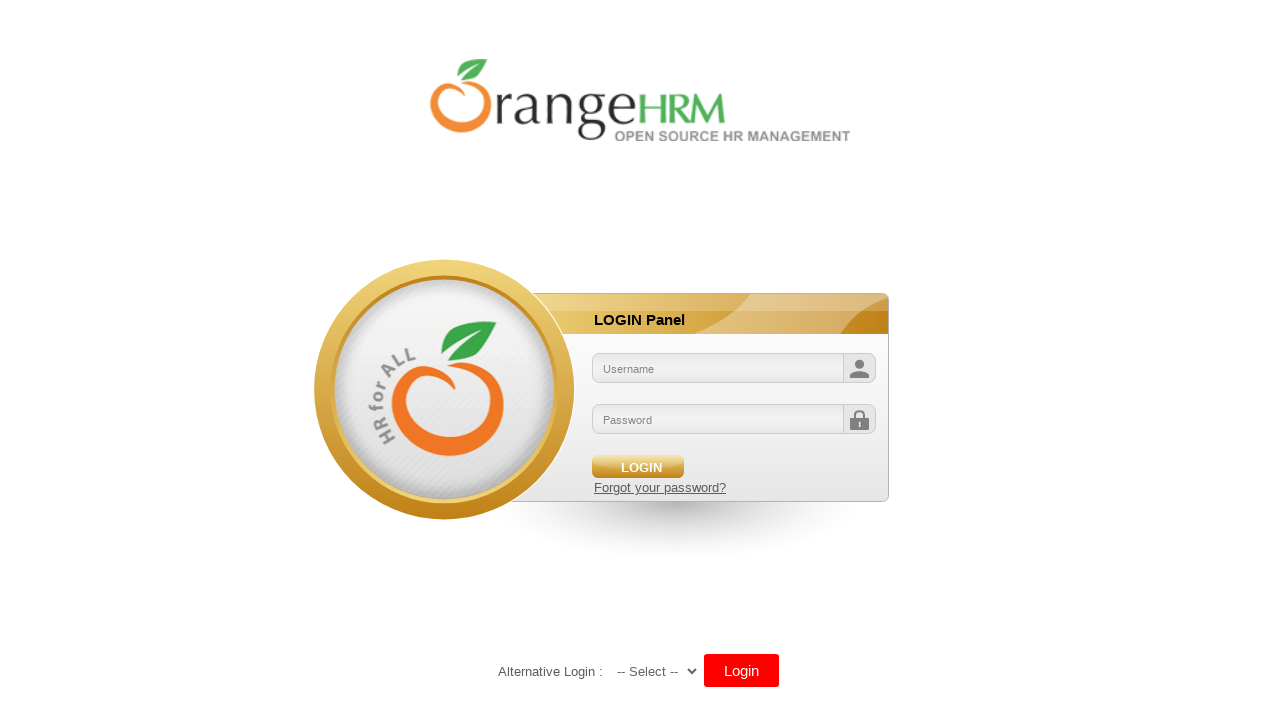

Verified that page title matches 'OrangeHRM' exactly
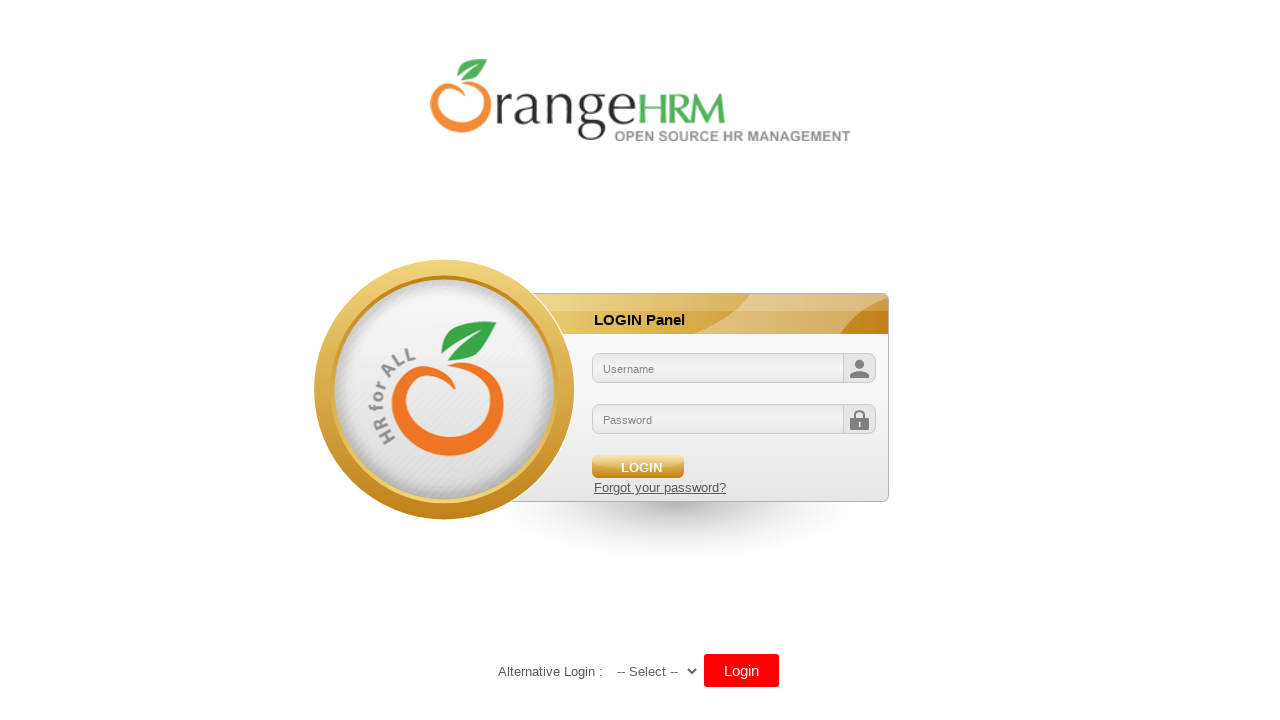

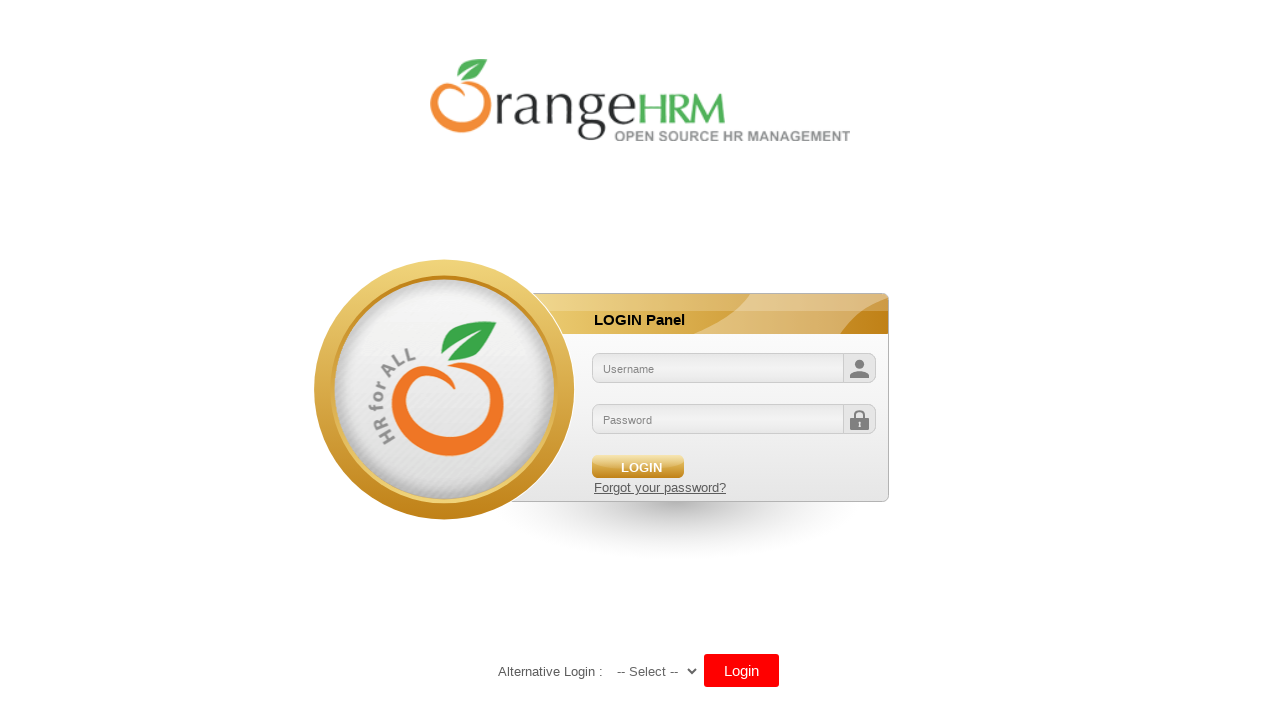